Tests form submission with only required fields filled: first name, last name, email, gender, and phone number

Starting URL: https://demoqa.com/automation-practice-form

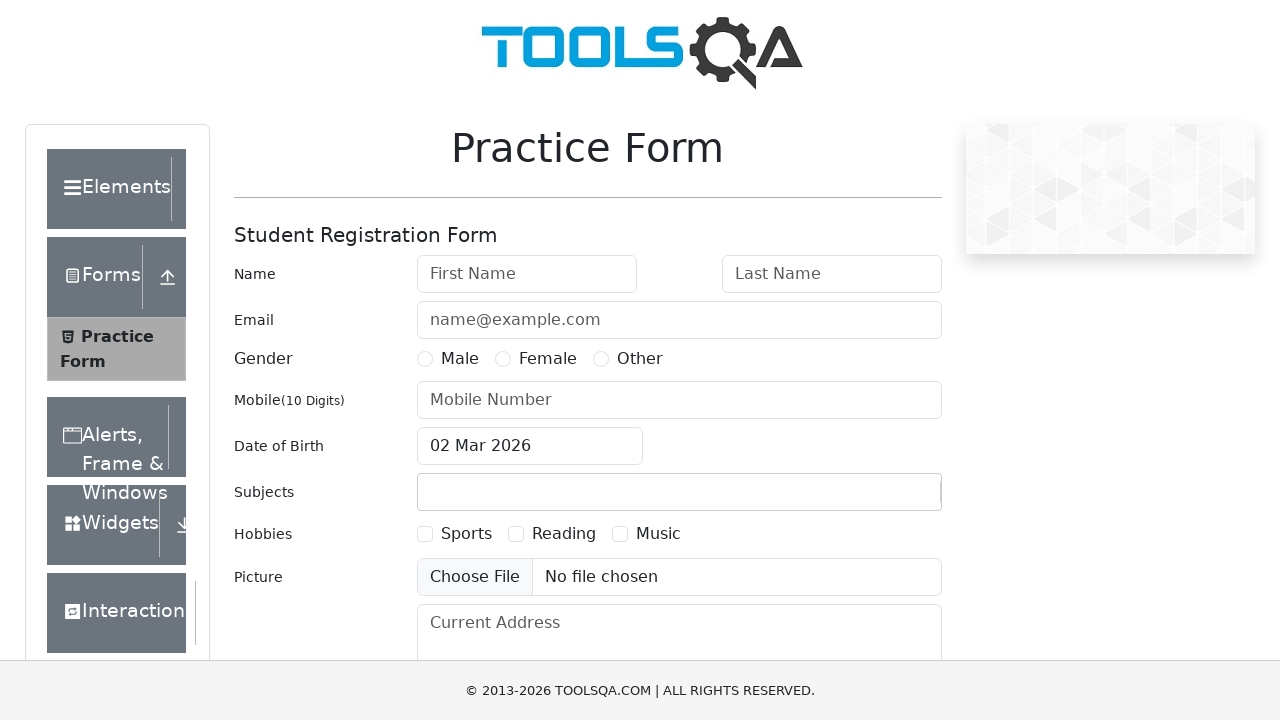

Navigated to automation practice form page
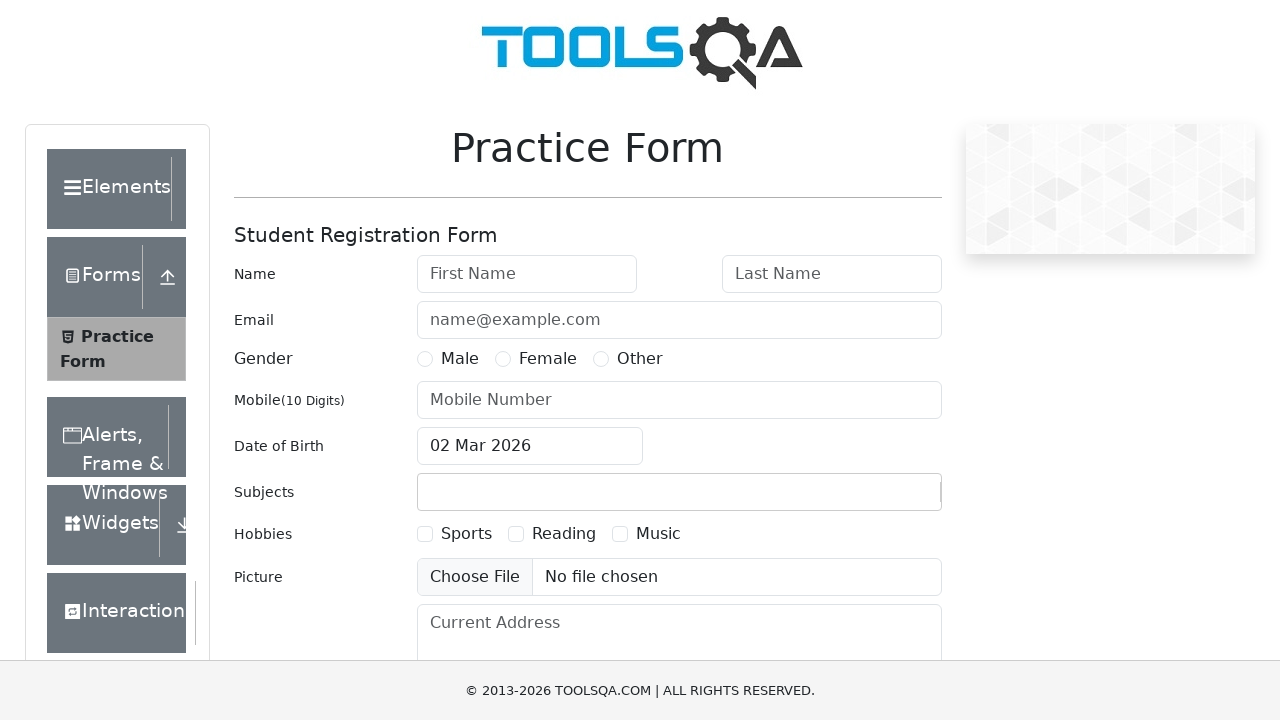

Filled first name field with 'Sarah' on #firstName
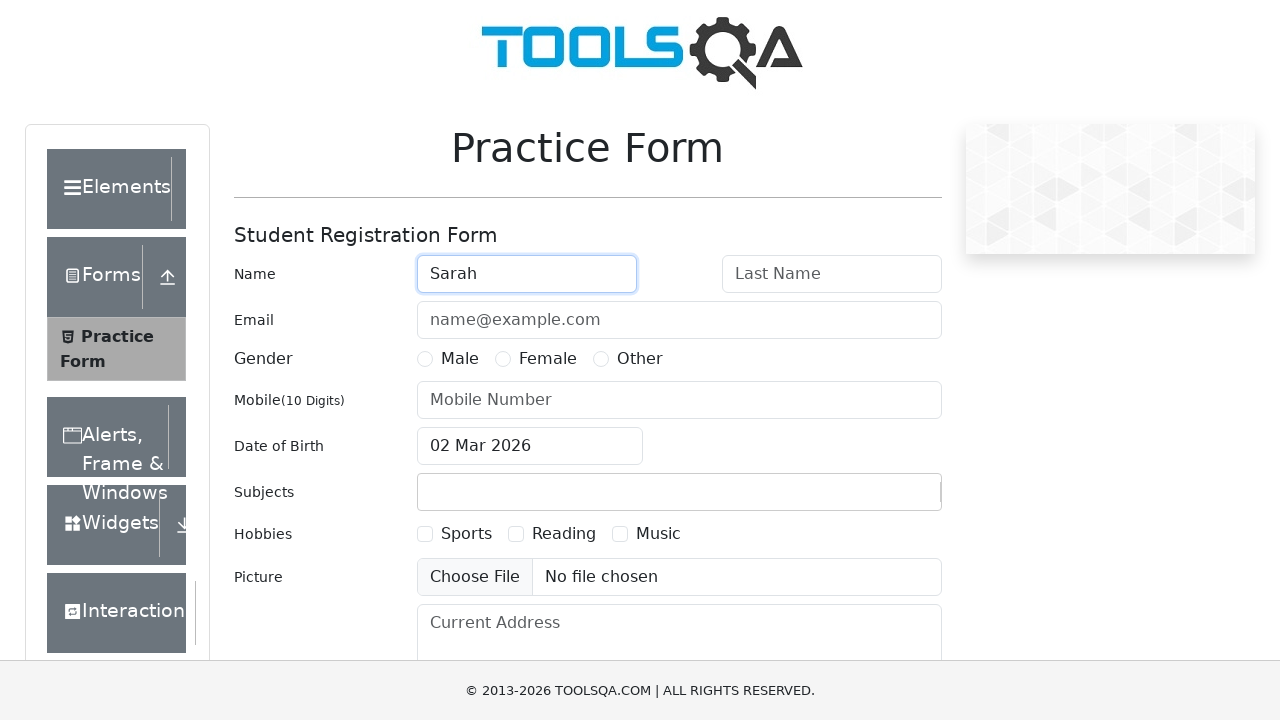

Filled last name field with 'Williams' on #lastName
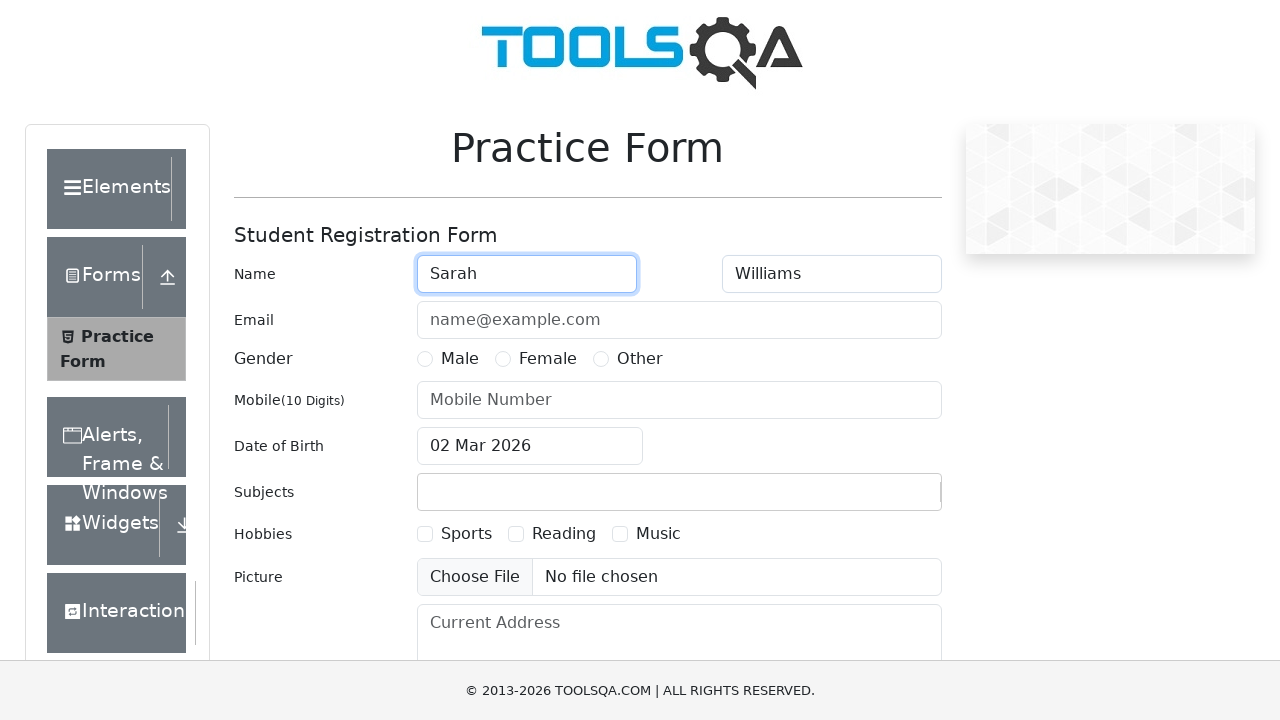

Filled email field with 'sarah.williams@testmail.com' on #userEmail
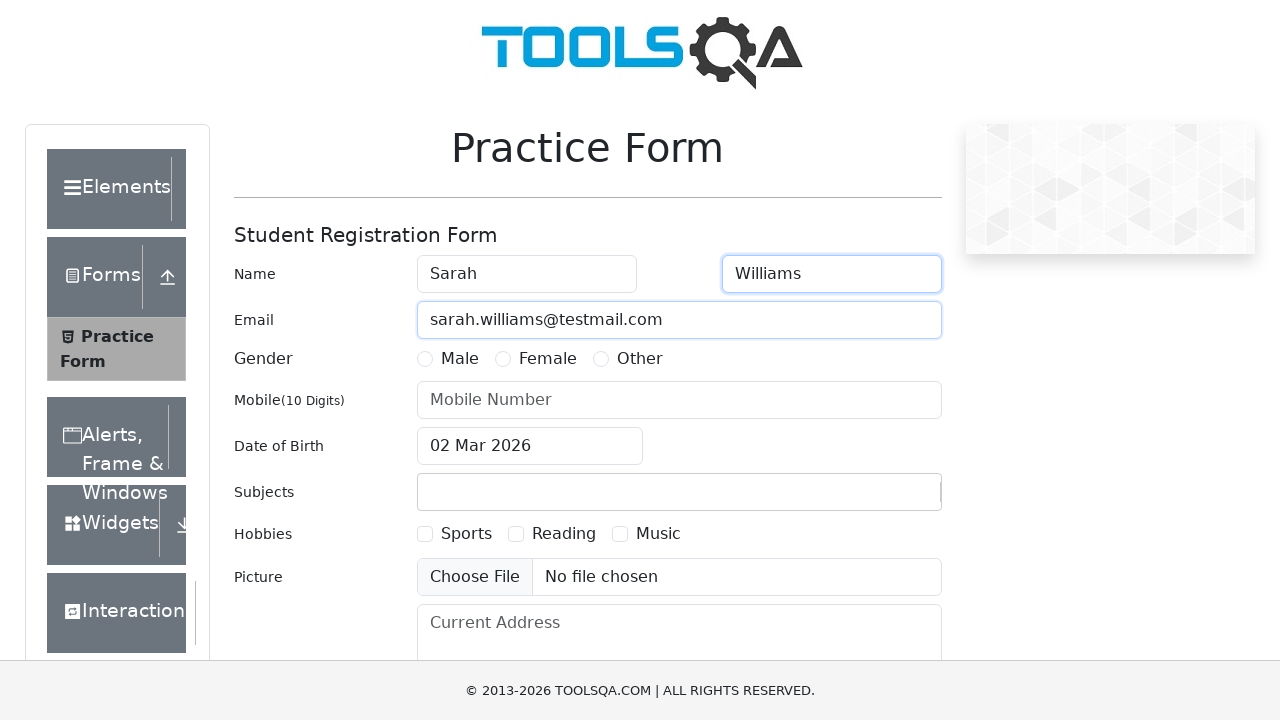

Selected Female gender radio button at (548, 359) on label[for='gender-radio-2']
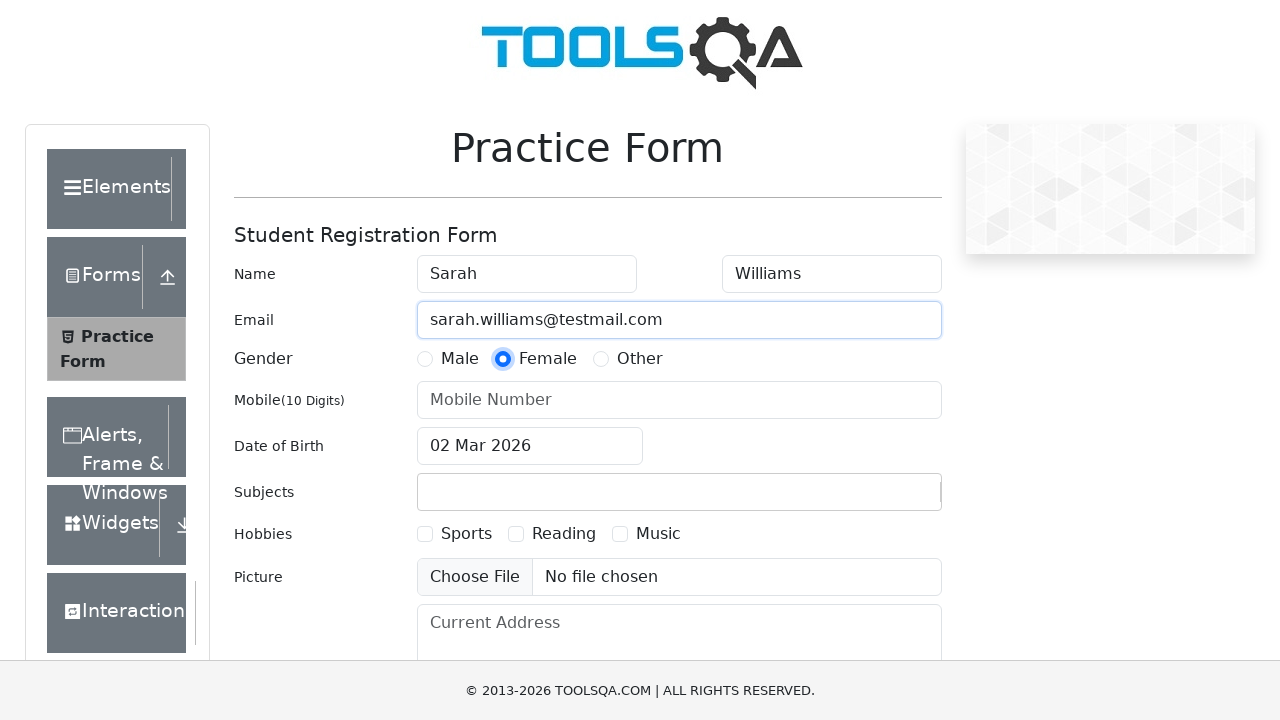

Filled phone number field with '9876543210' on #userNumber
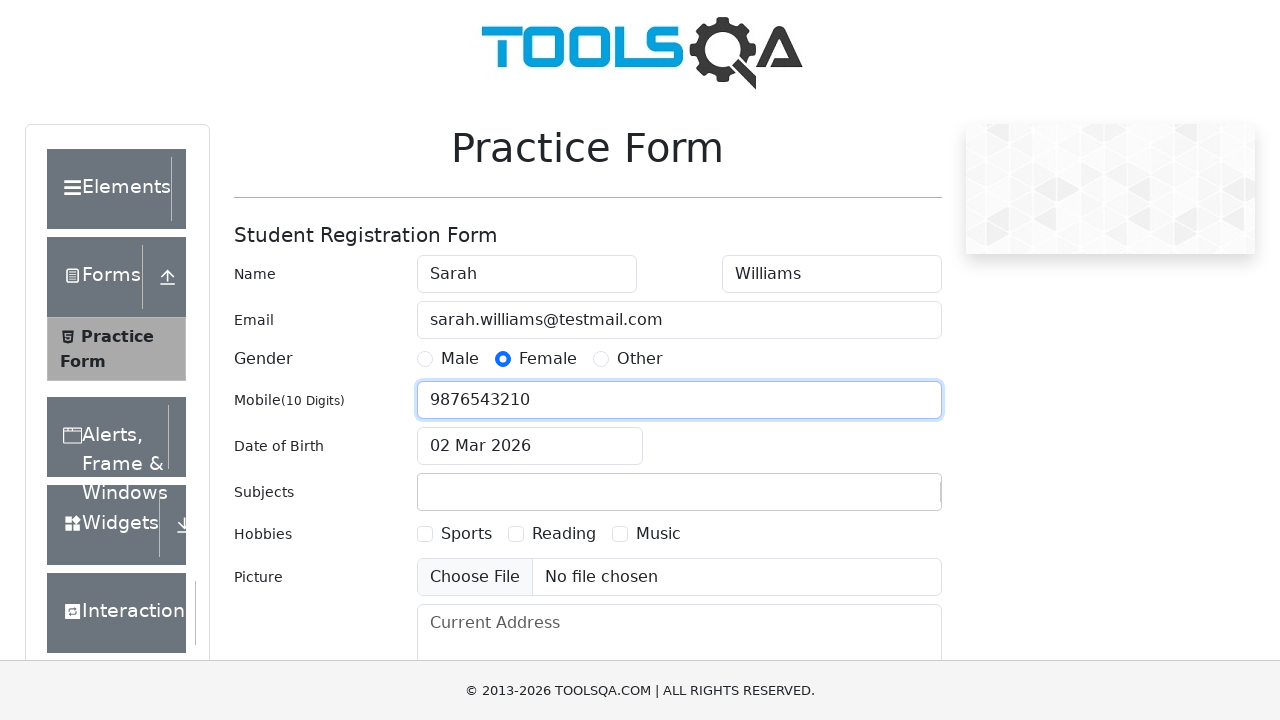

Clicked submit button to submit the form at (885, 499) on #submit
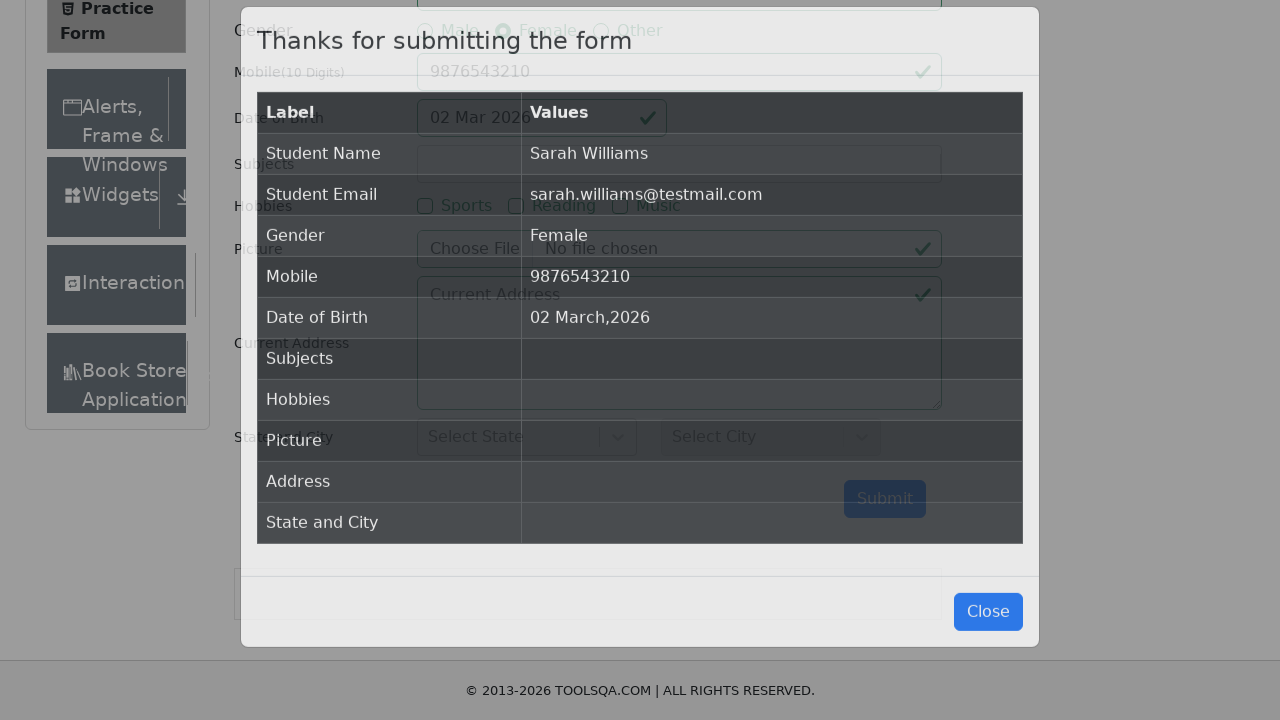

Form submission successful - results modal appeared
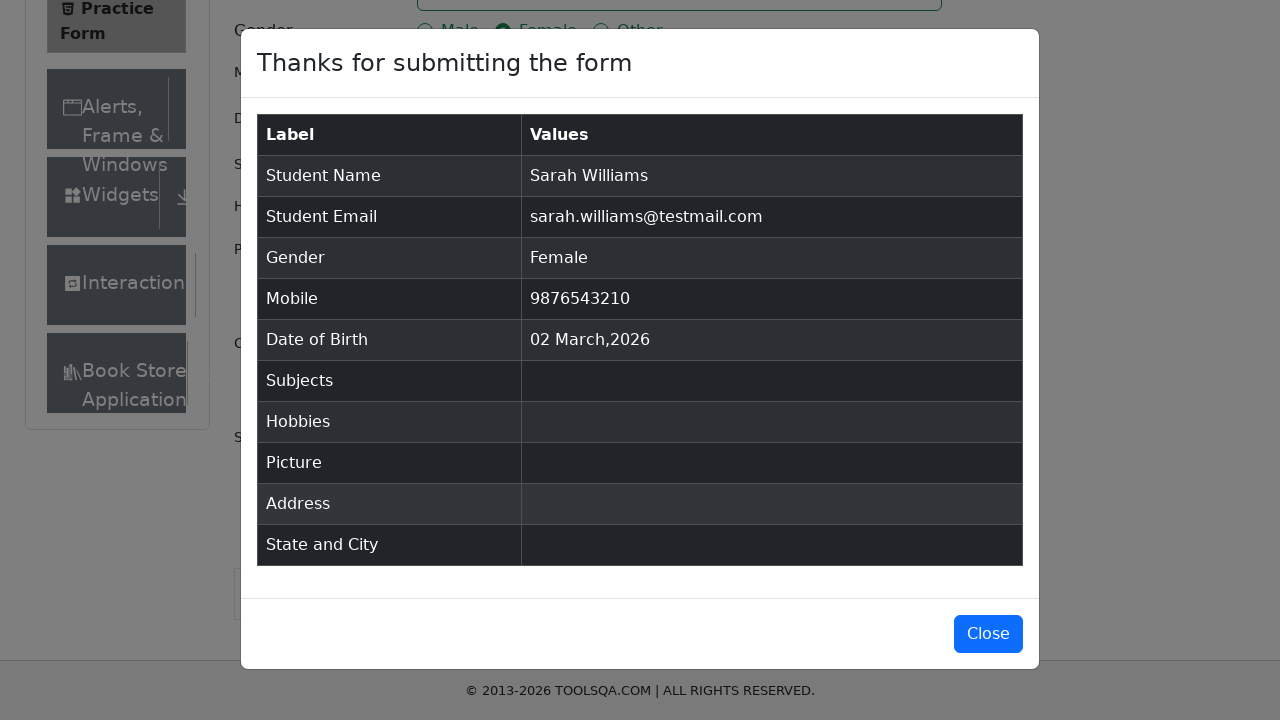

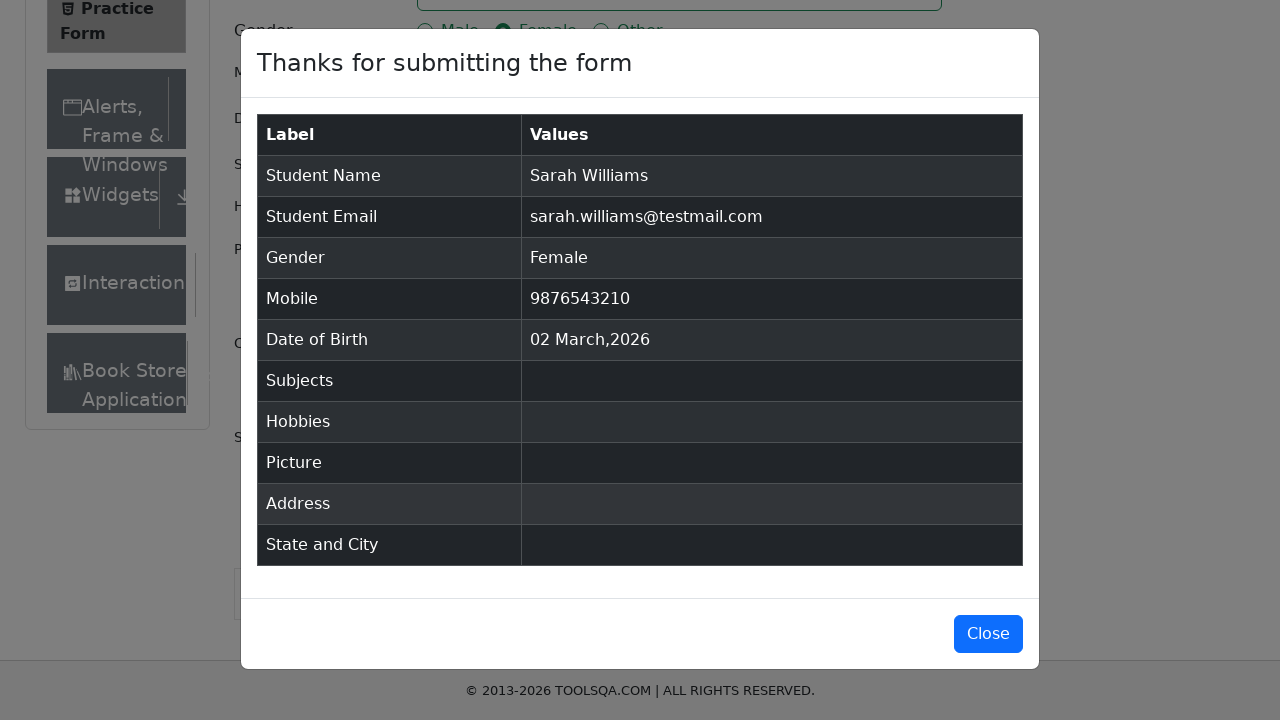